Tests modal dialog functionality by opening and closing both small and large modals, verifying their content is displayed correctly

Starting URL: https://demoqa.com/modal-dialogs

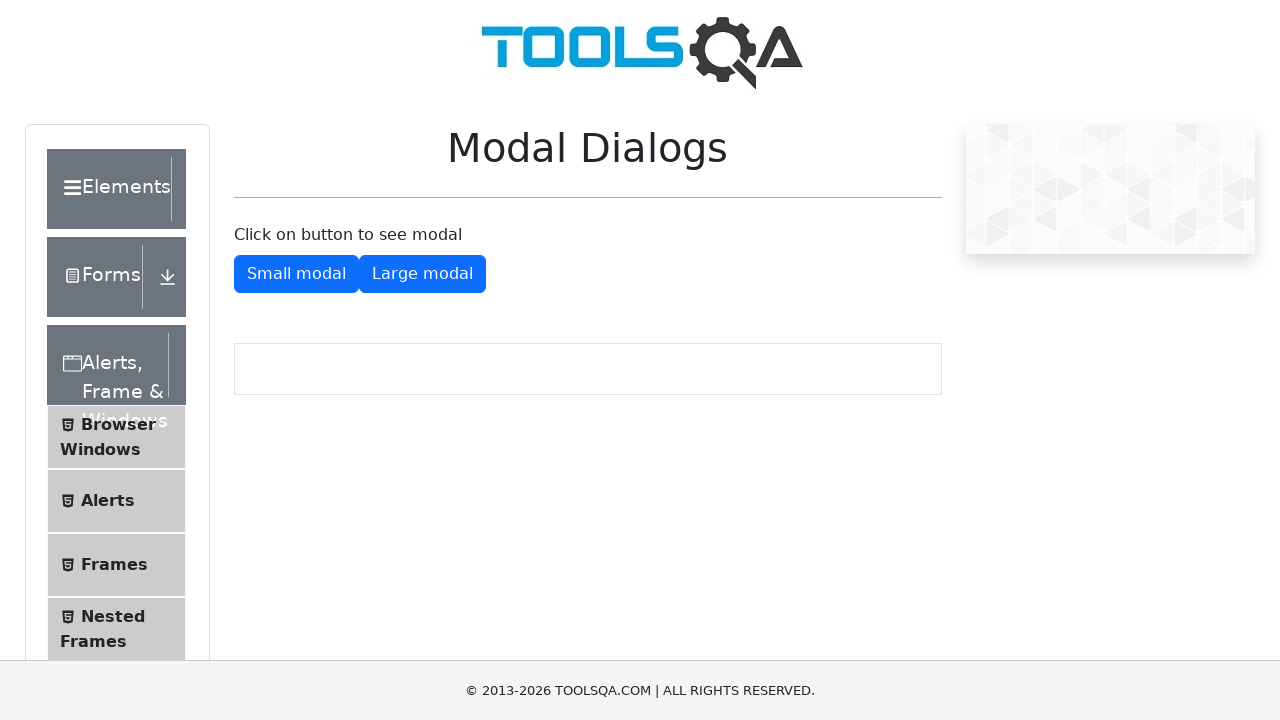

Clicked button to open small modal at (296, 274) on #showSmallModal
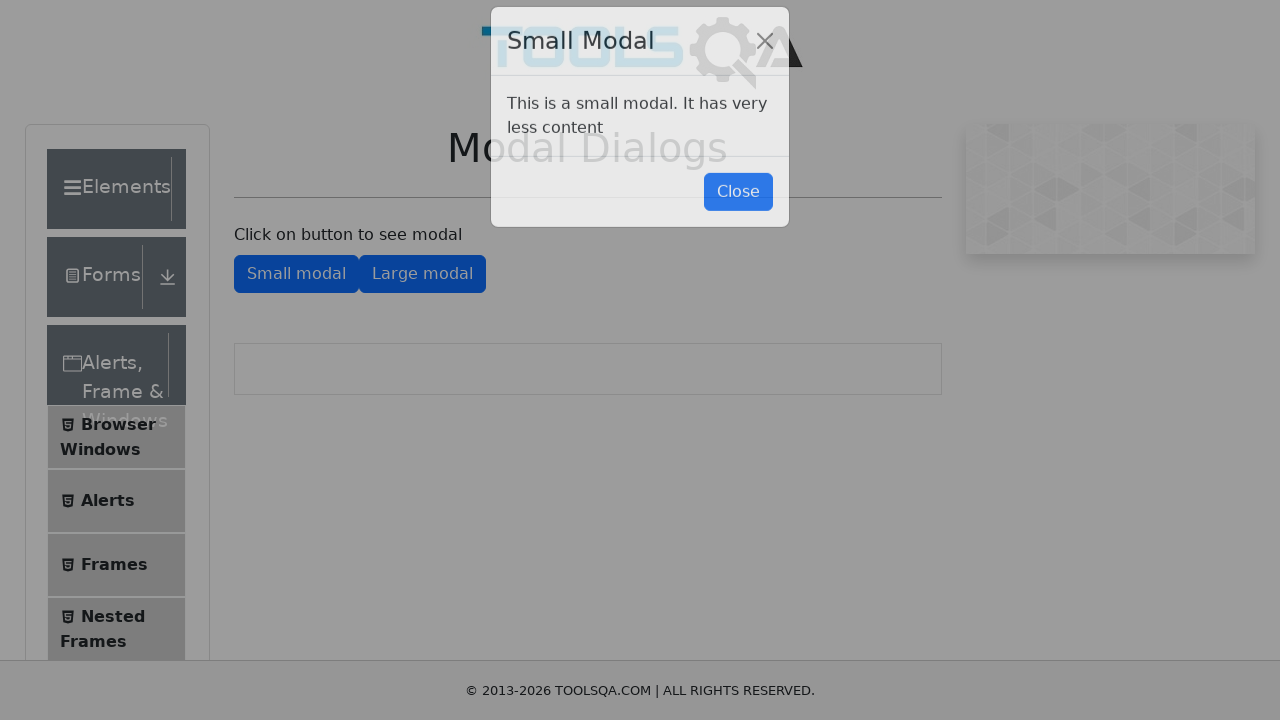

Small modal body became visible
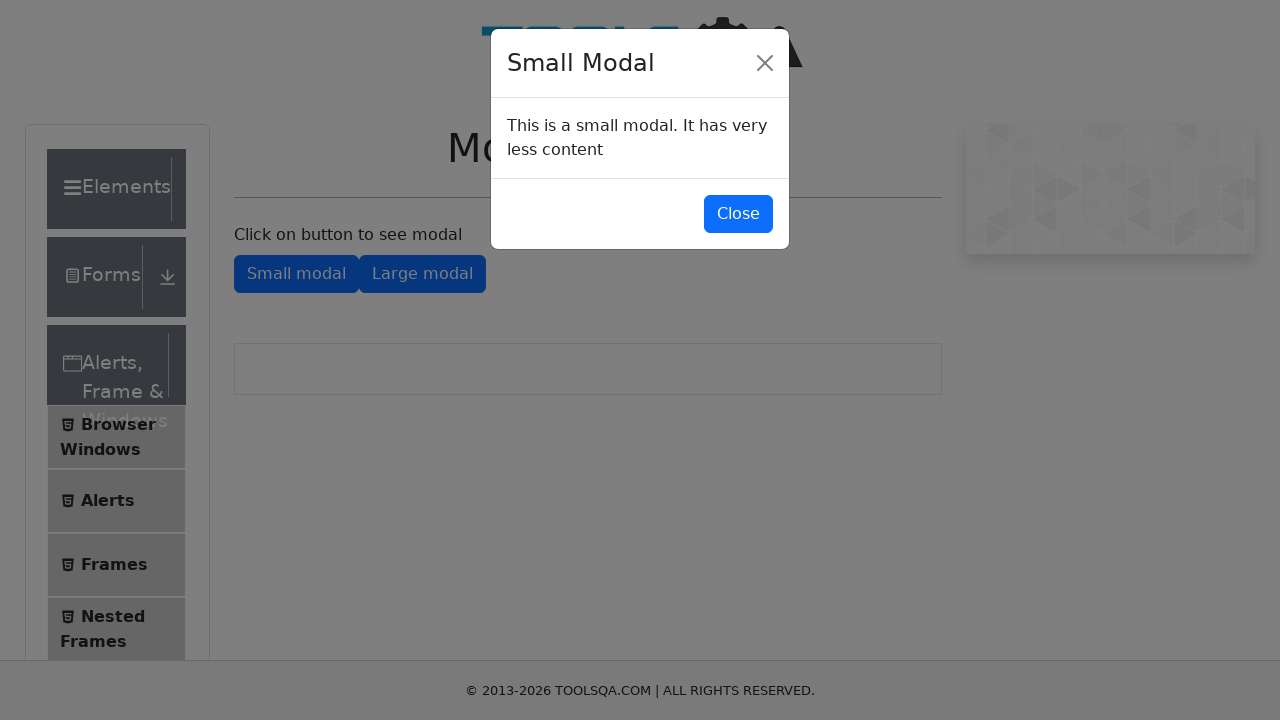

Verified small modal content is correct
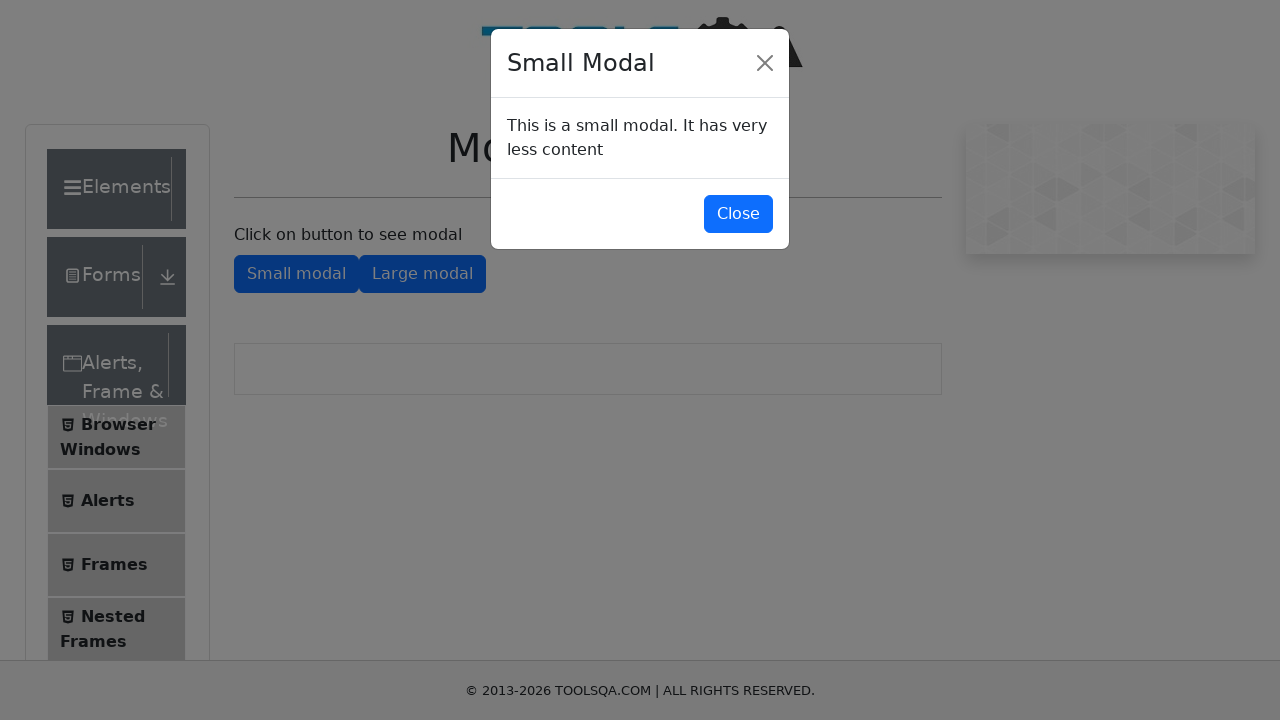

Clicked button to close small modal at (738, 214) on #closeSmallModal
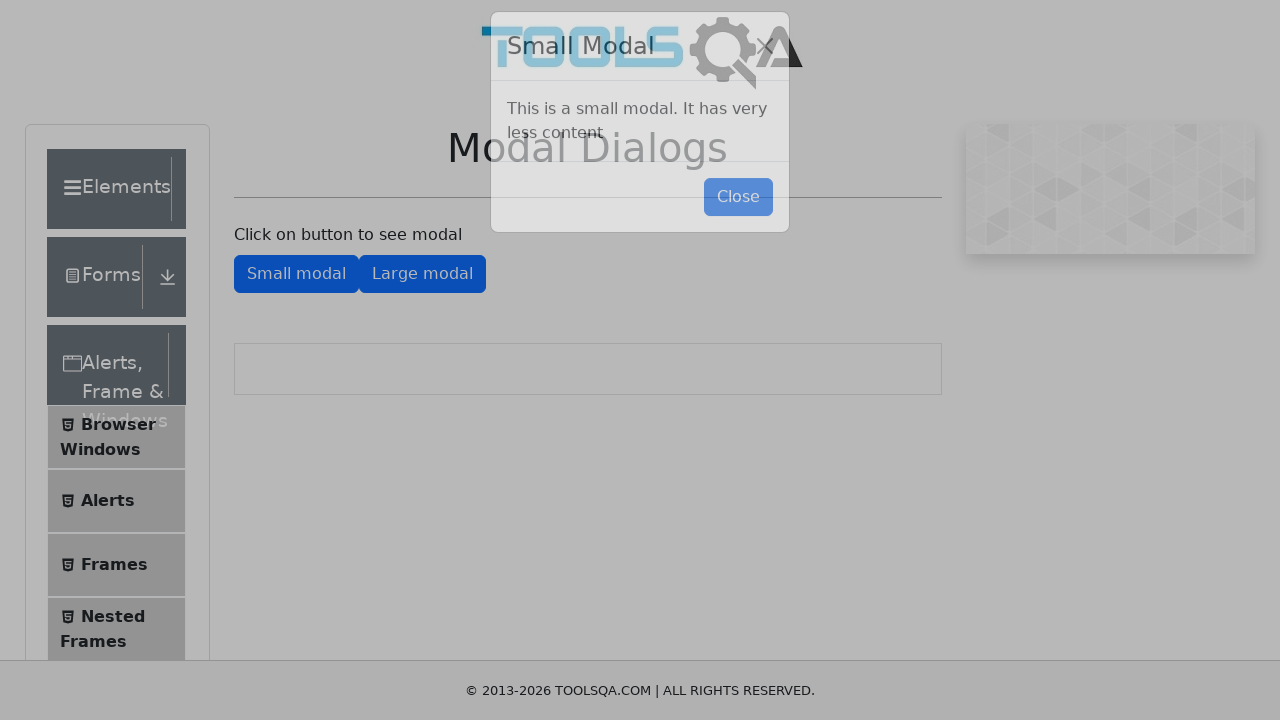

Small modal closed and is no longer visible
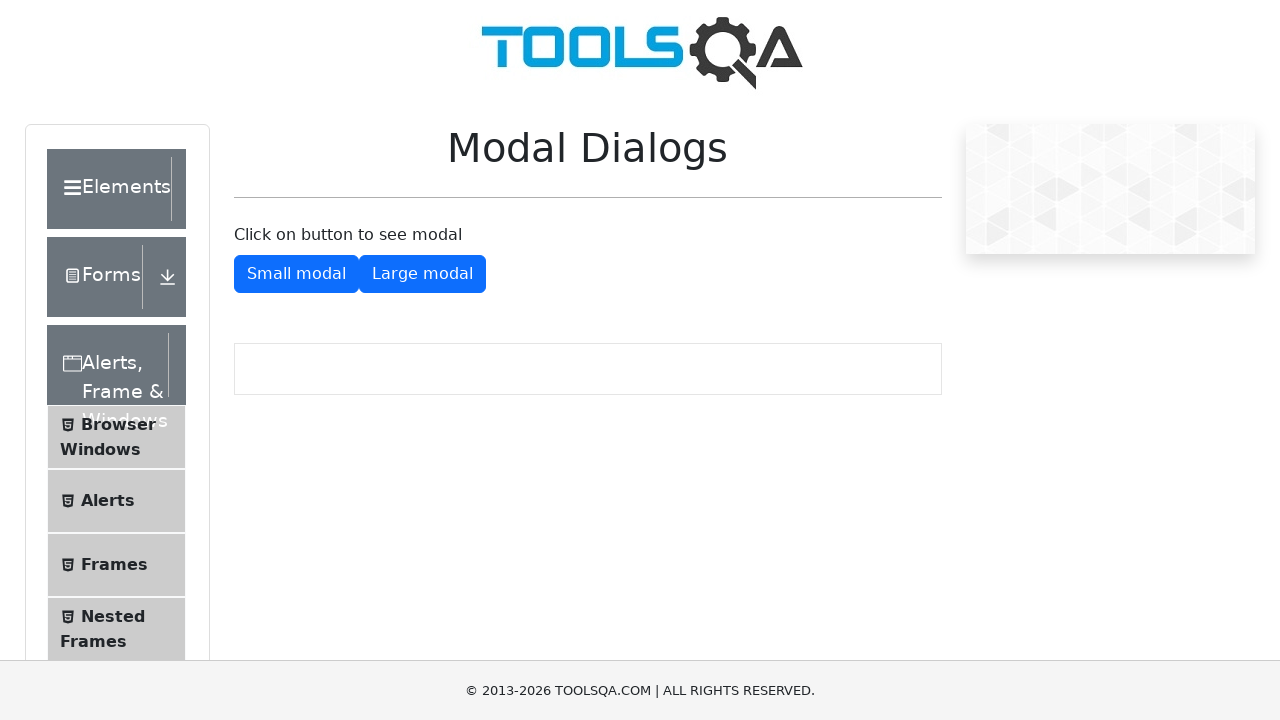

Clicked button to open large modal at (422, 274) on #showLargeModal
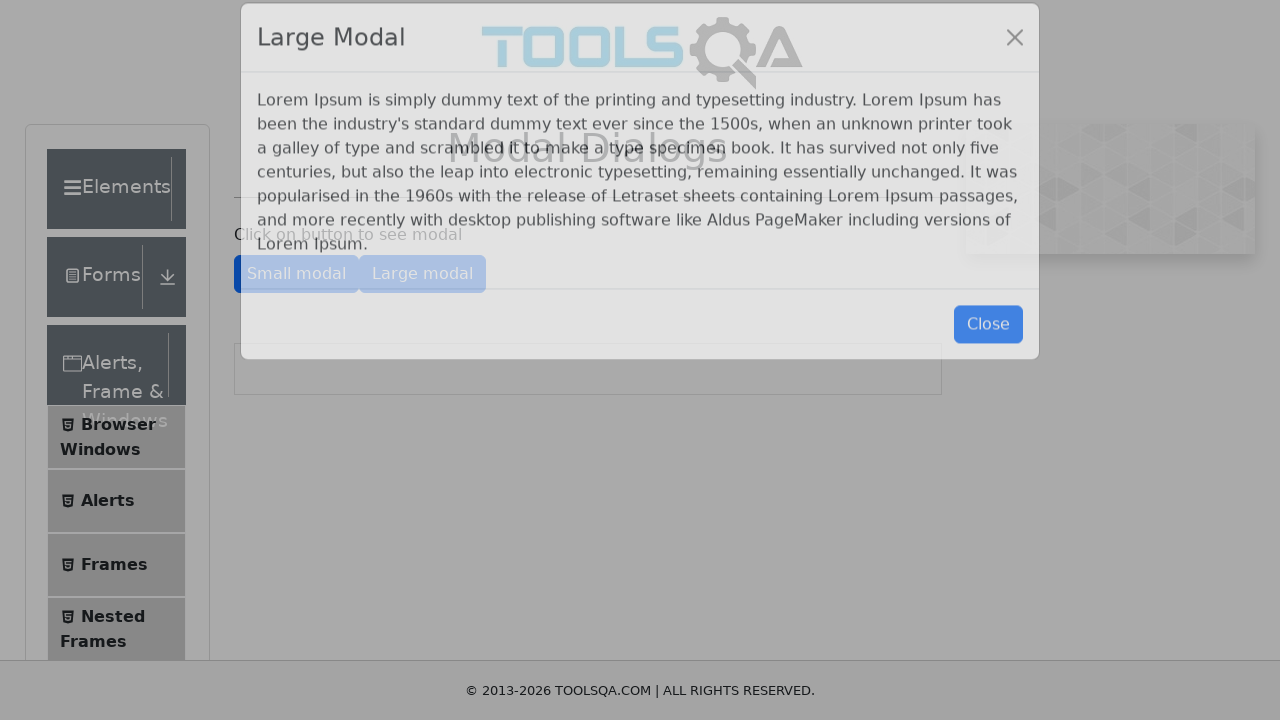

Large modal body became visible
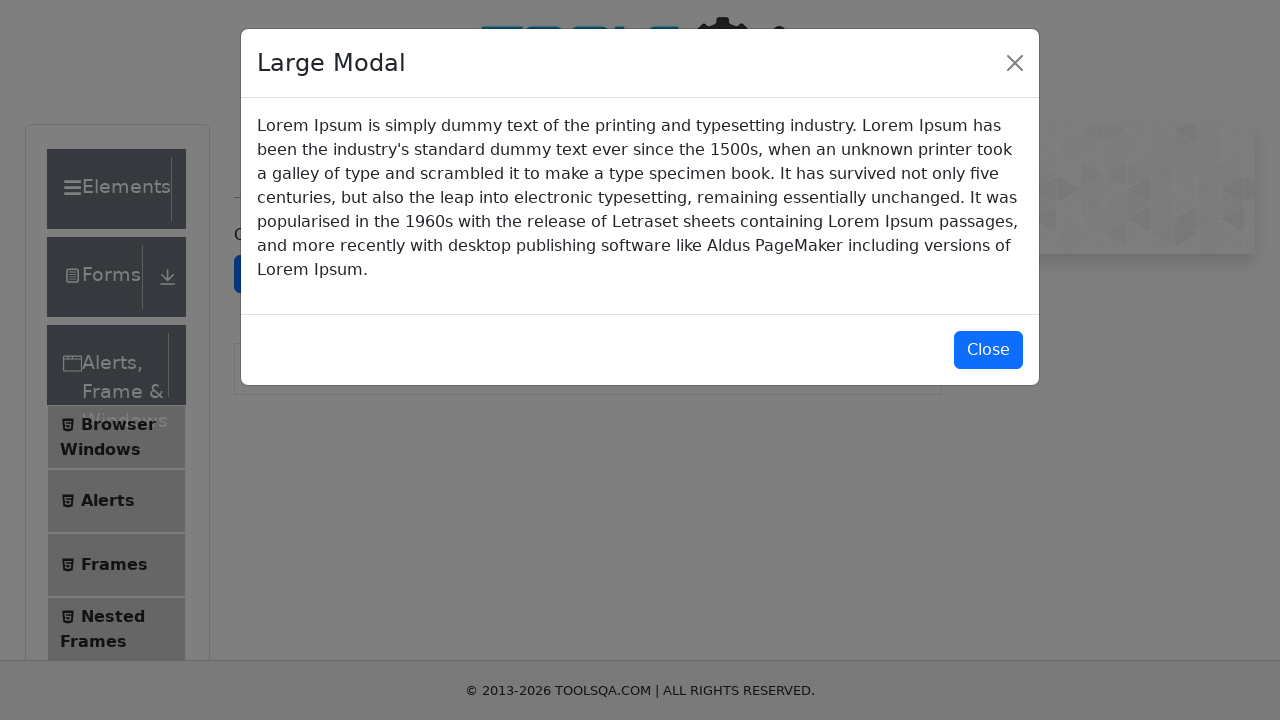

Verified large modal content is correct
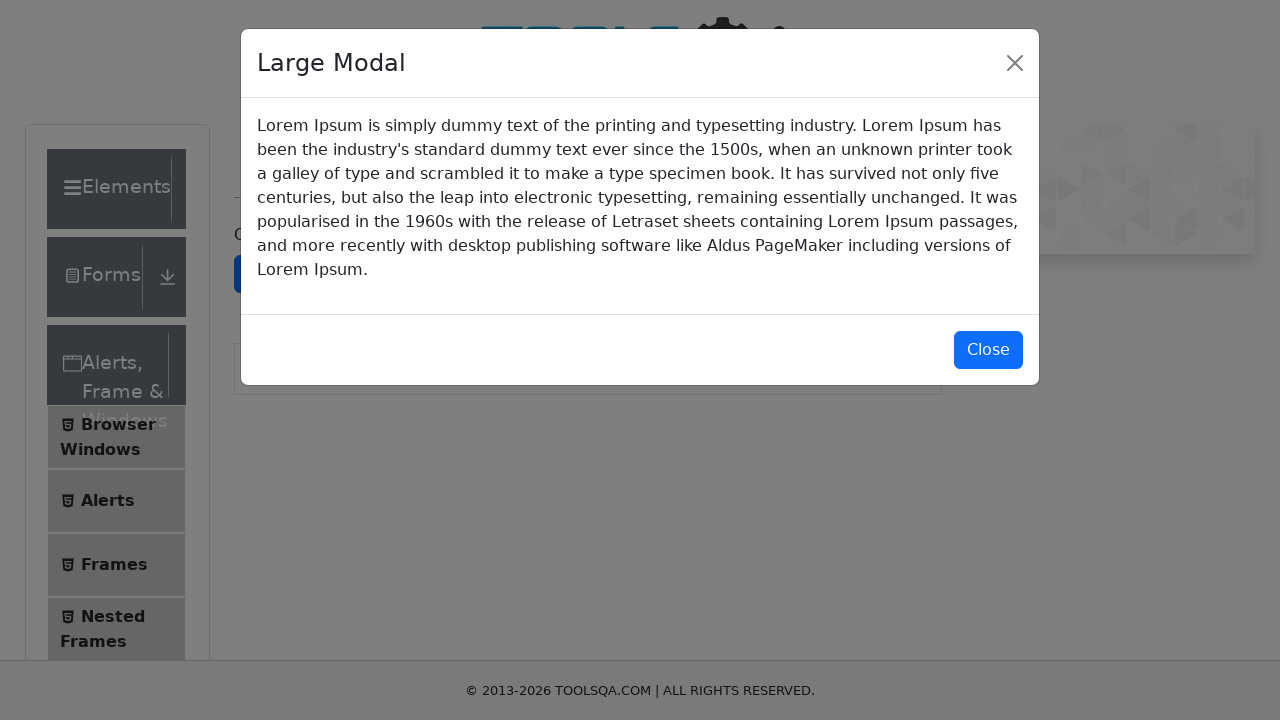

Clicked button to close large modal at (988, 350) on #closeLargeModal
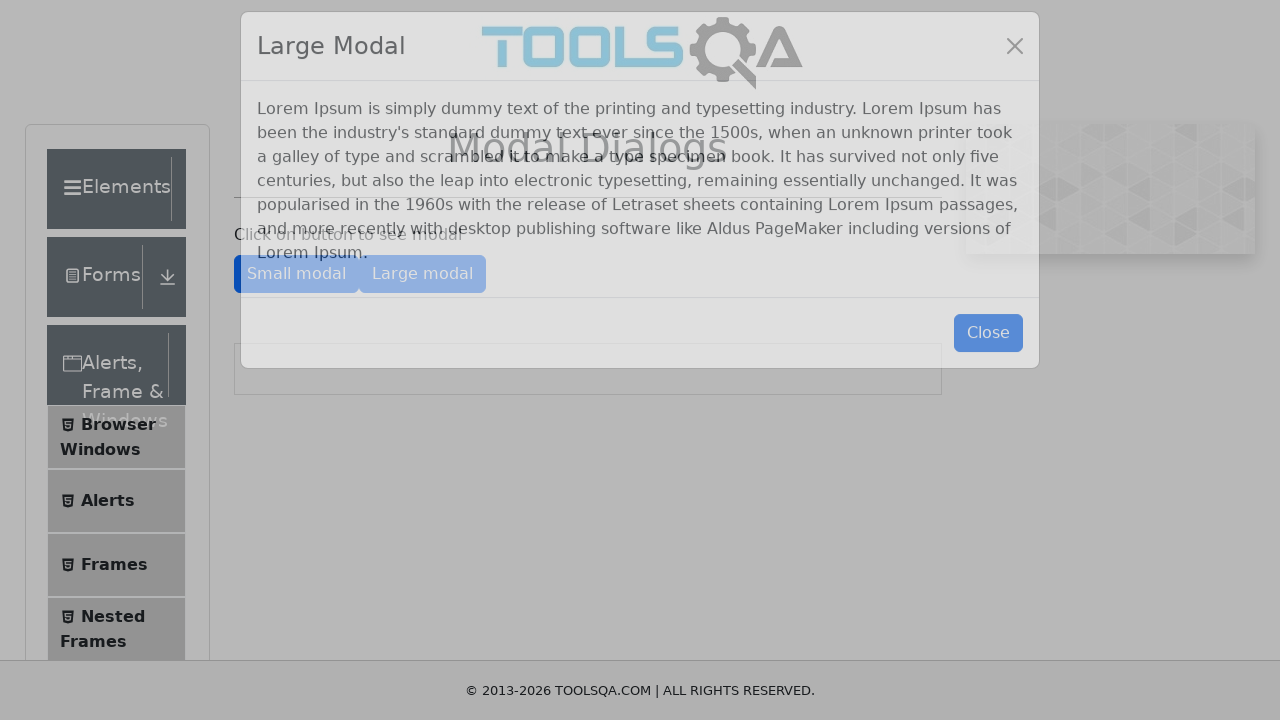

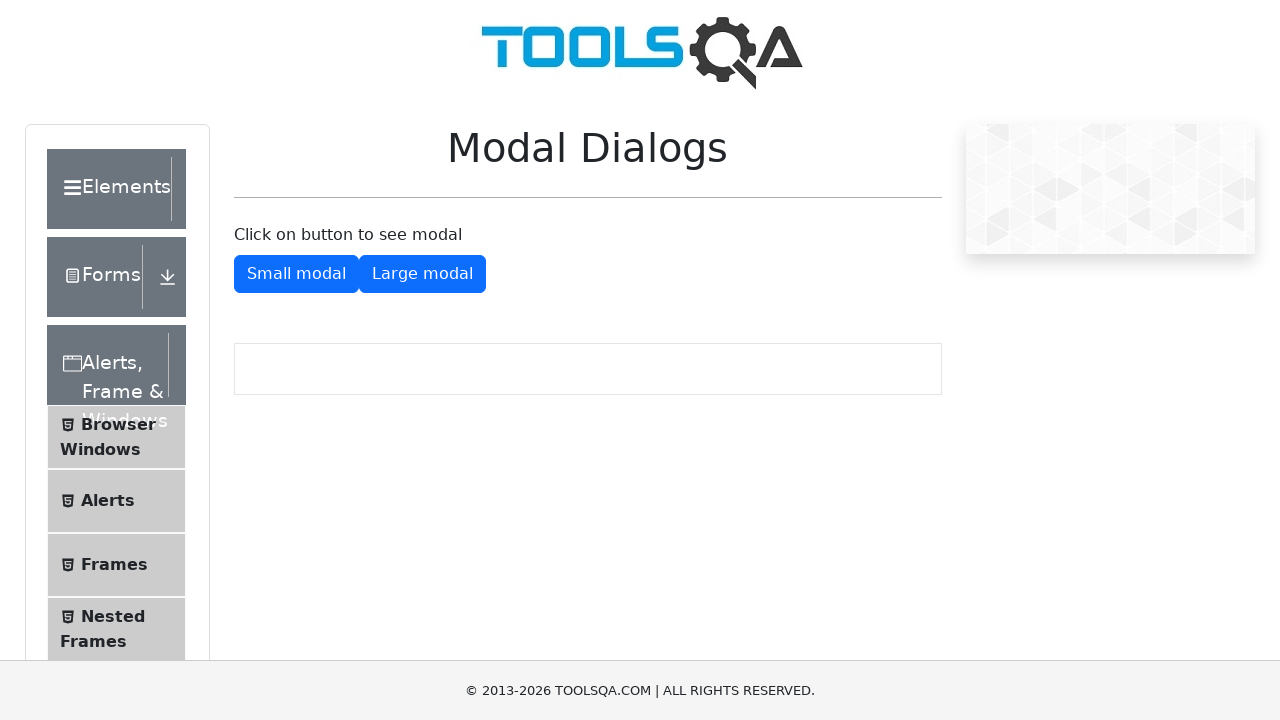